Tests basic browser navigation commands including back, forward, refresh, and navigating to a different URL

Starting URL: https://www.seleniumeasy.com/

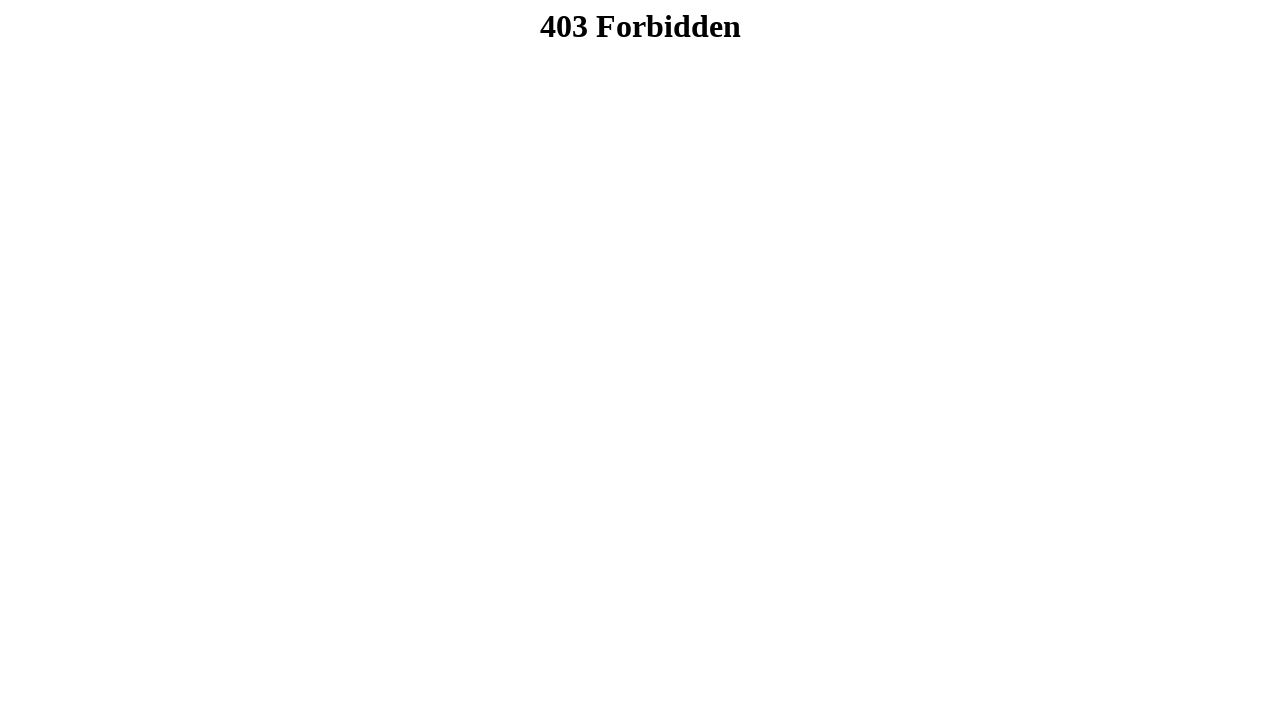

Navigated back to previous page in history
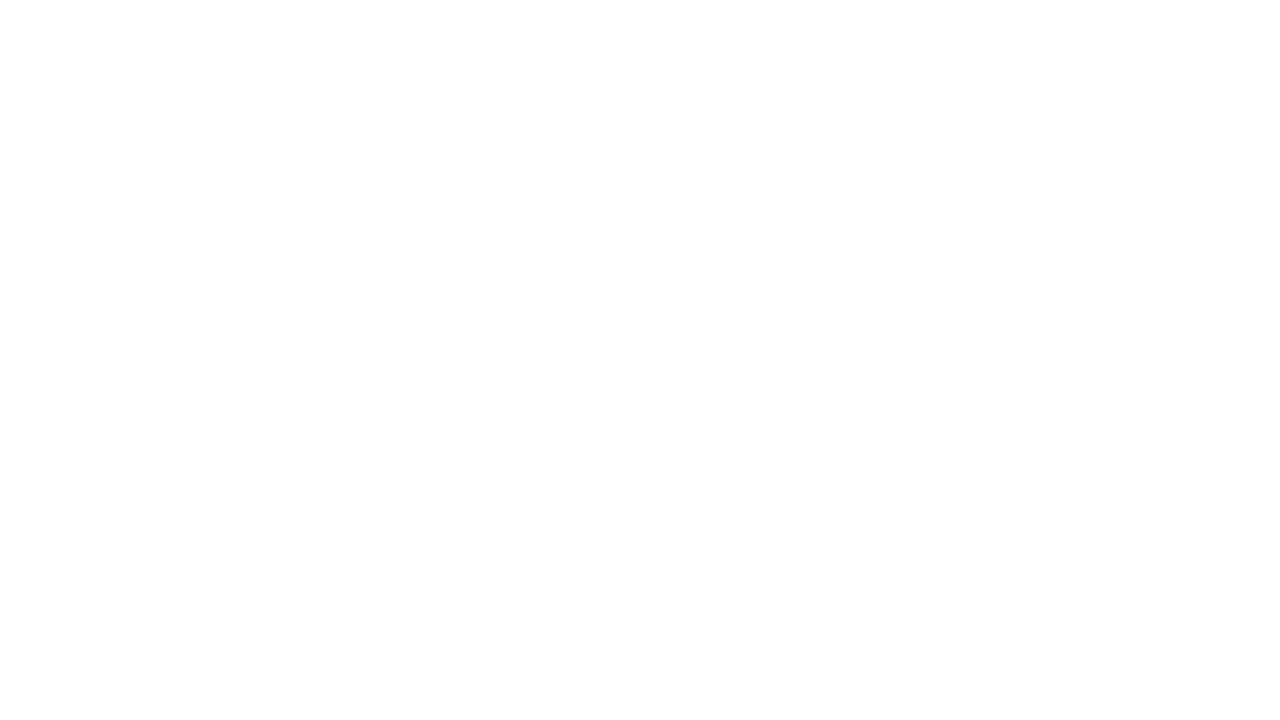

Navigated forward to next page in history
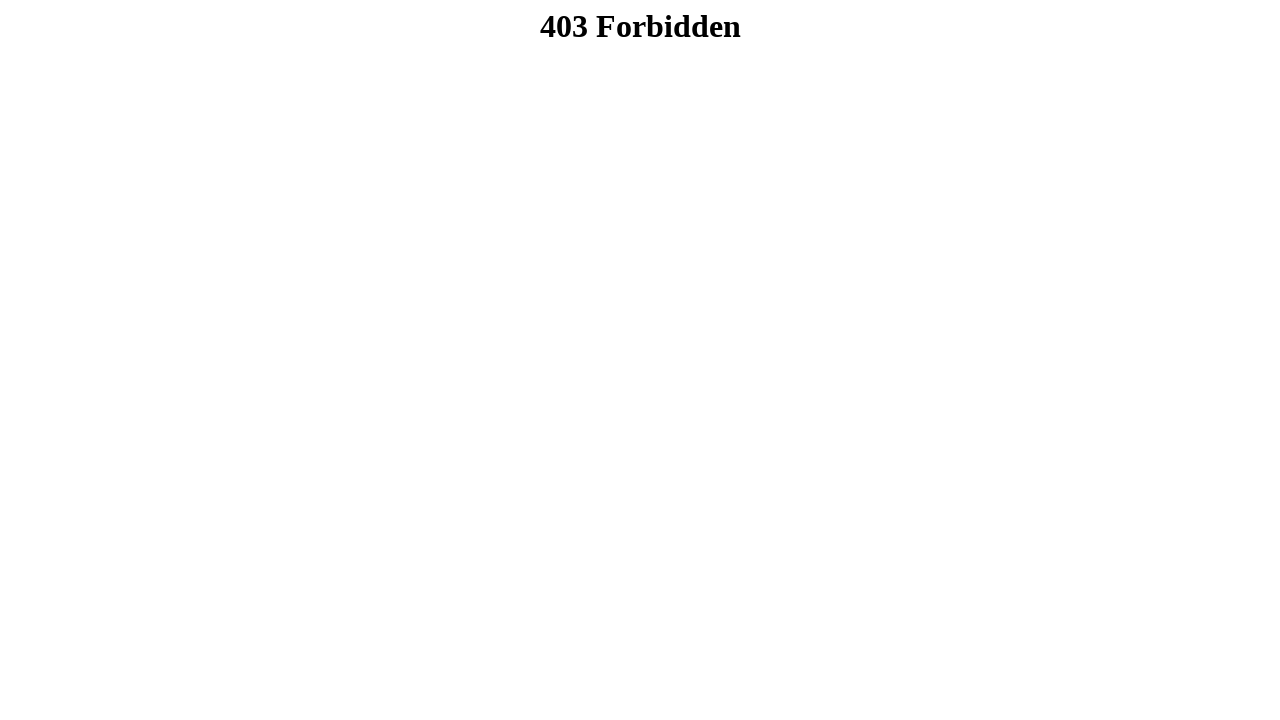

Refreshed the current page
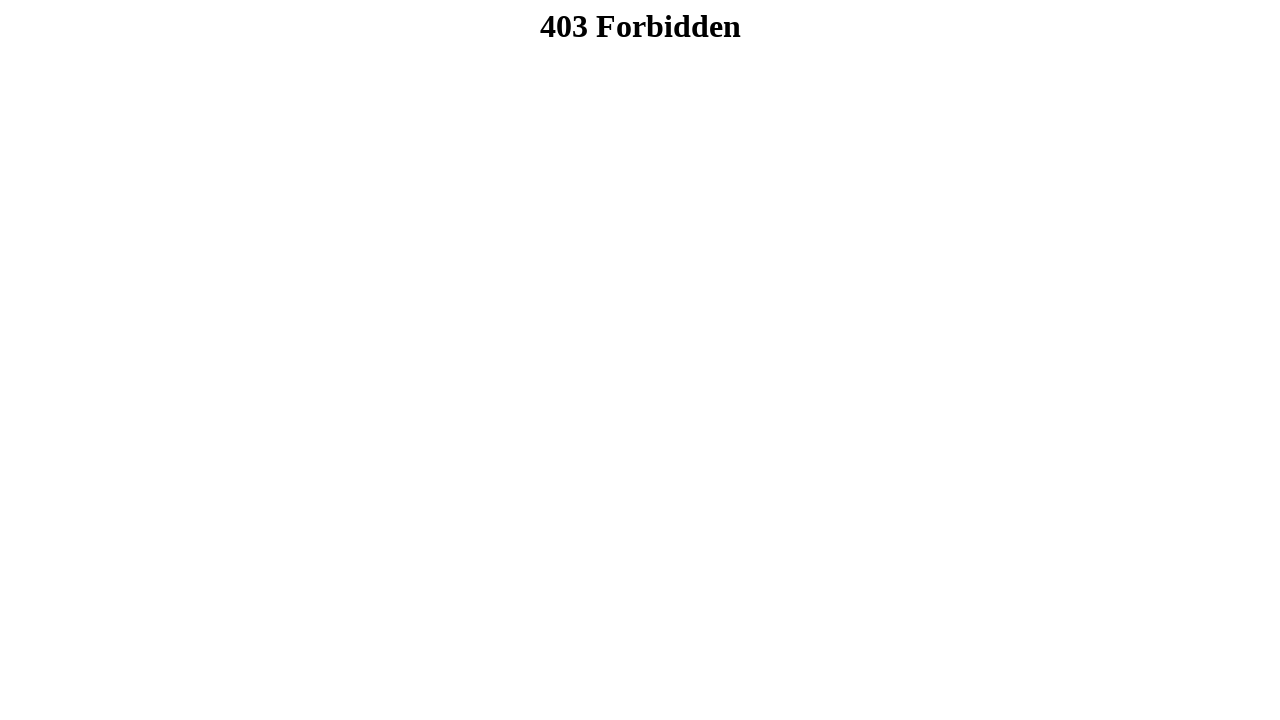

Navigated to https://www.browserstack.com/
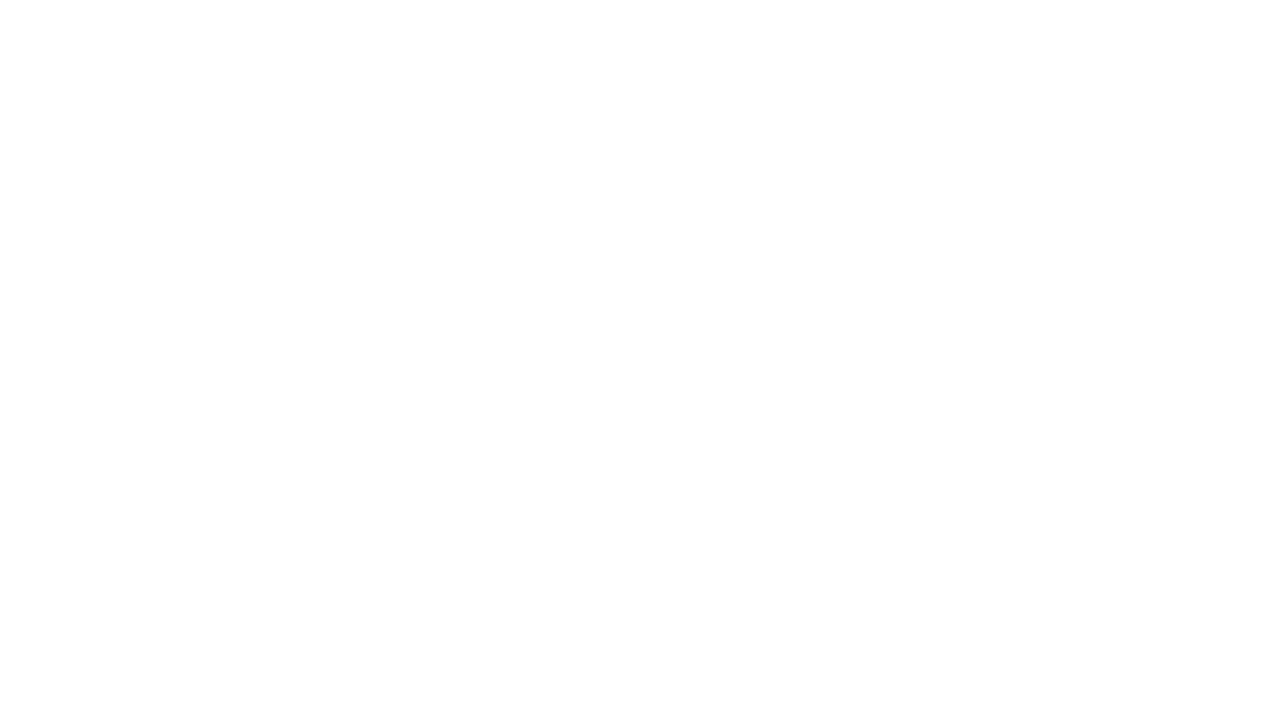

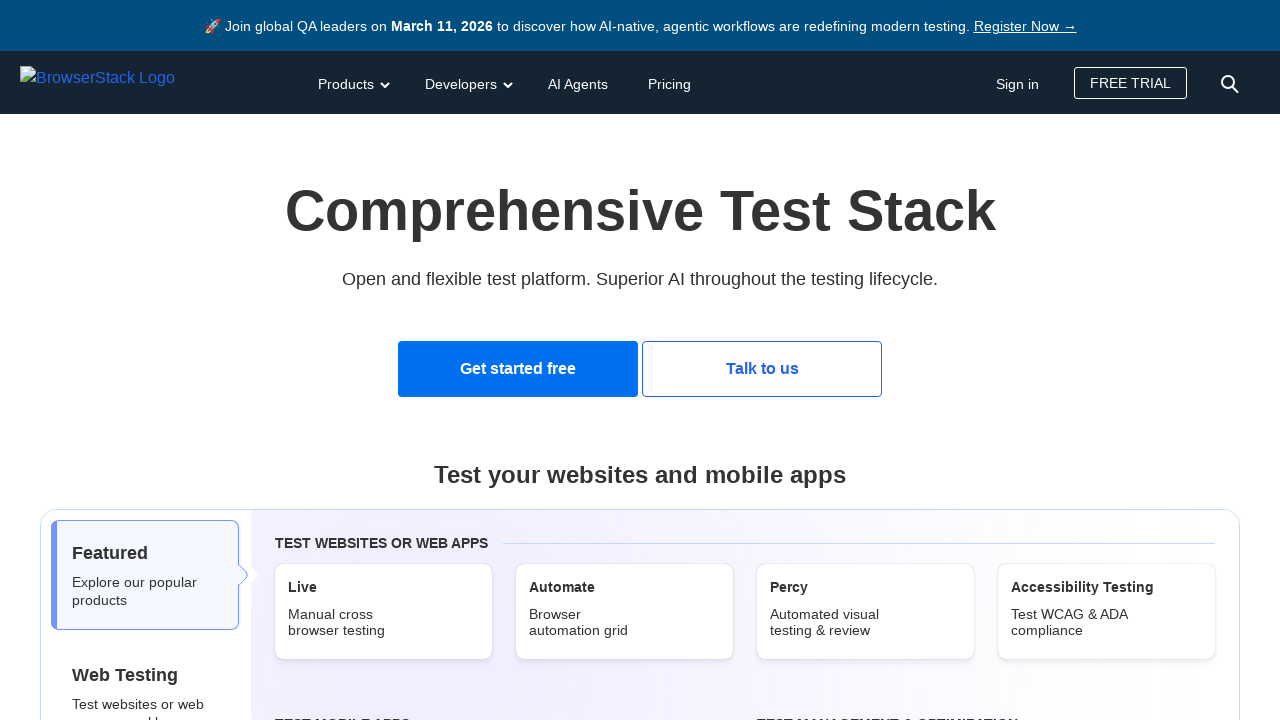